Tests alert and confirm dialog handling by entering a name, triggering alerts, and verifying dialog messages

Starting URL: https://rahulshettyacademy.com/AutomationPractice/

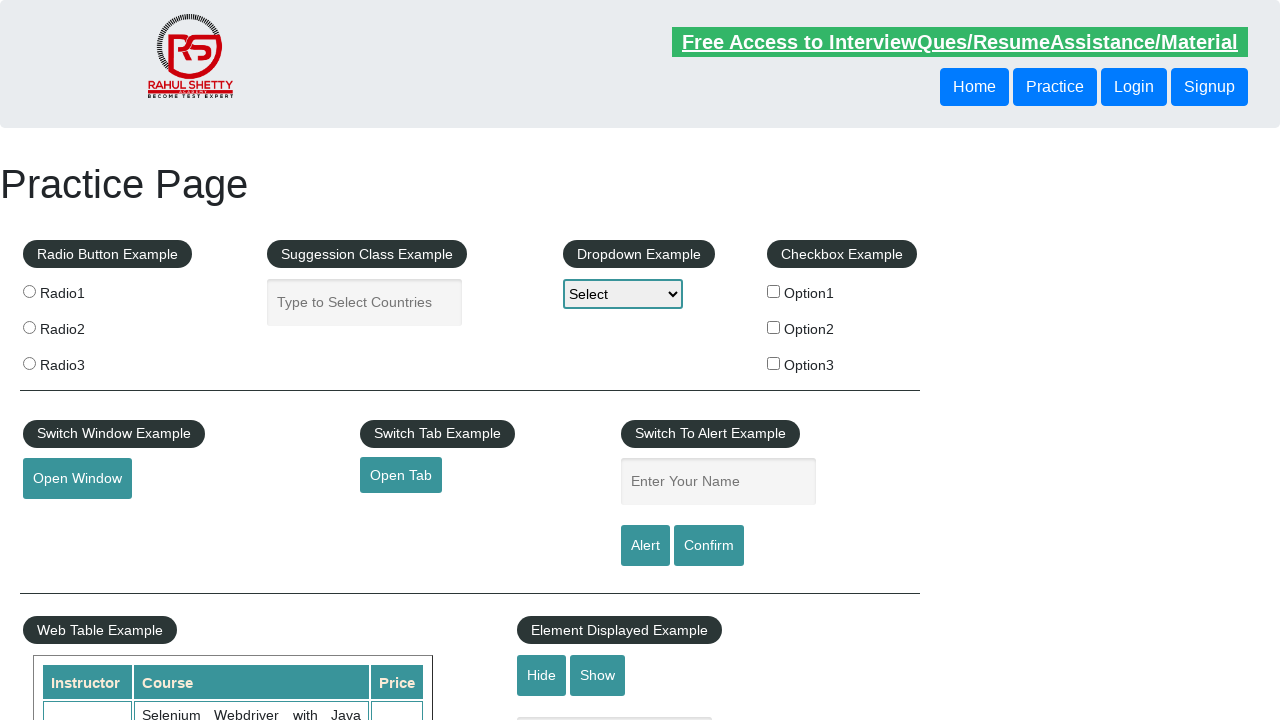

Set up dialog handler to accept all alerts and confirms
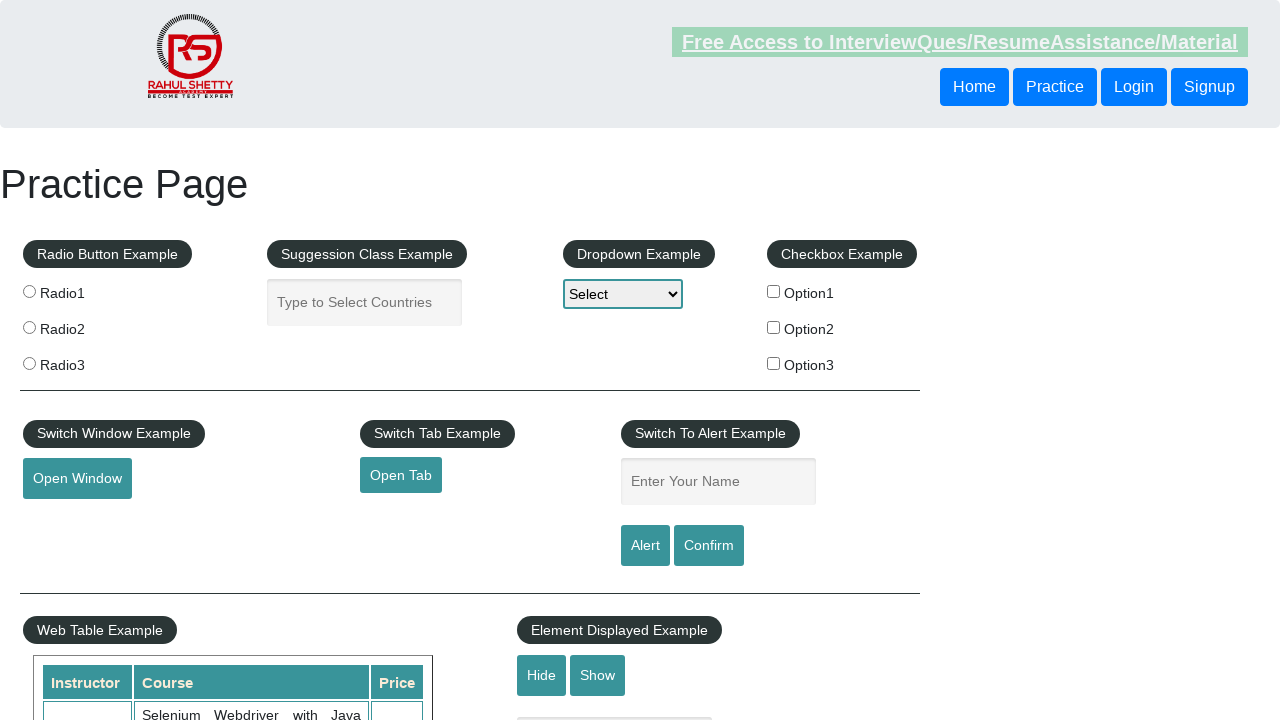

Entered name 'Rajitha' in the name input field on #name
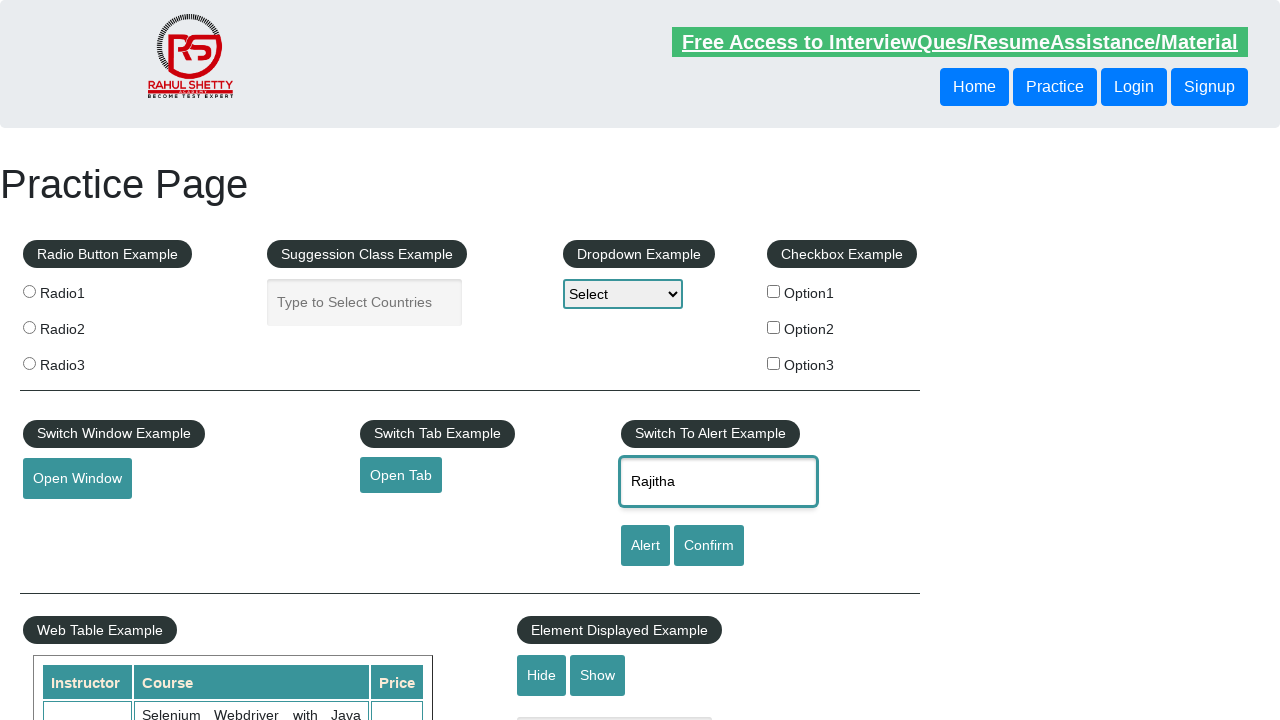

Clicked alert button to trigger alert dialog at (645, 546) on #alertbtn
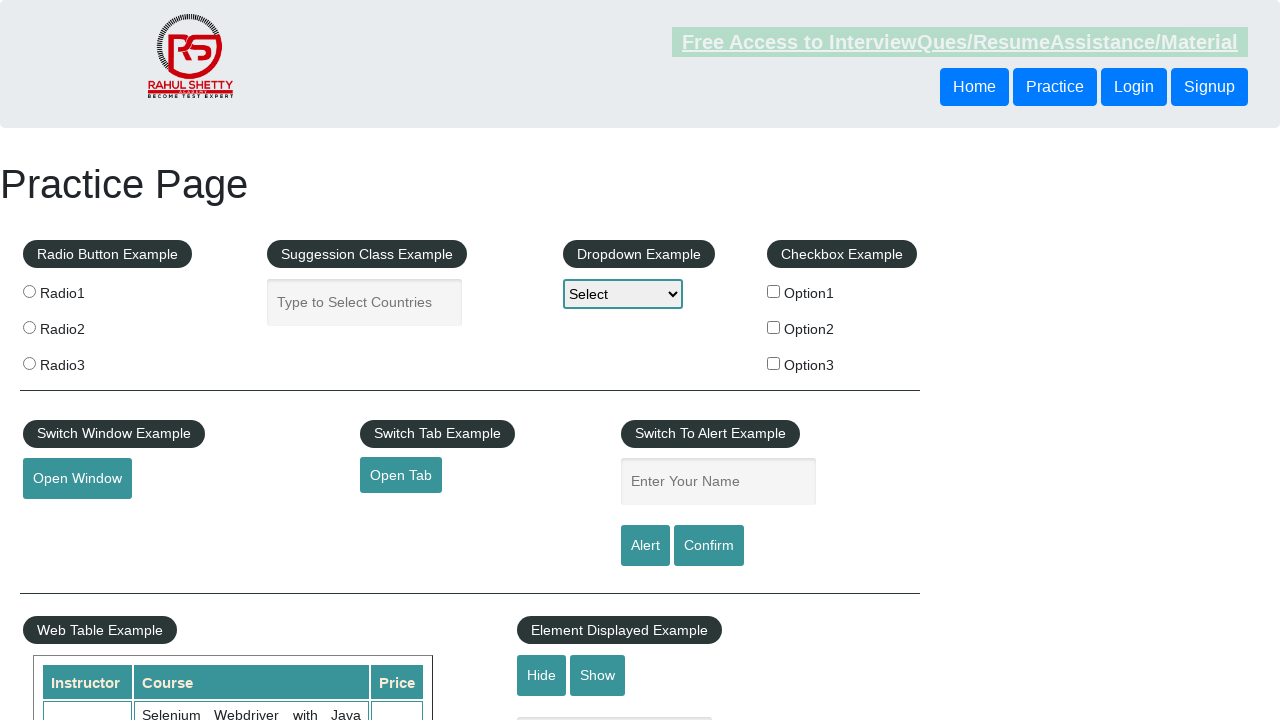

Clicked confirm button to trigger confirm dialog at (709, 546) on #confirmbtn
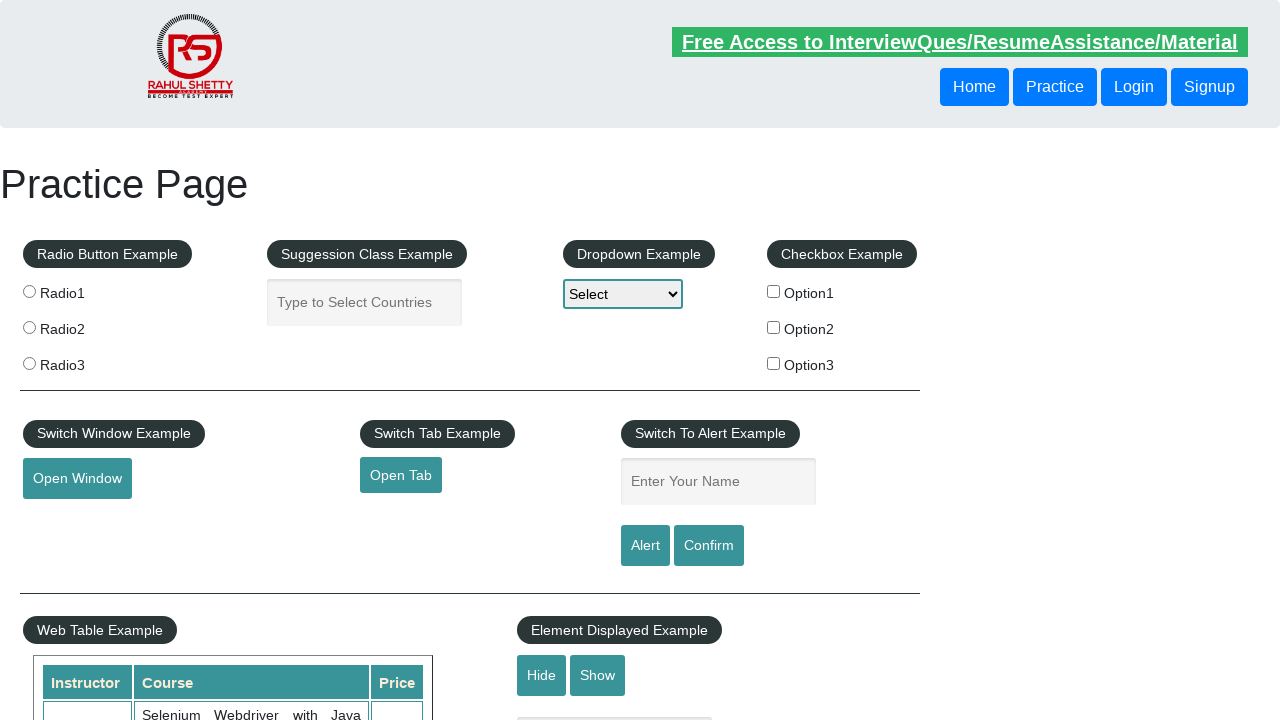

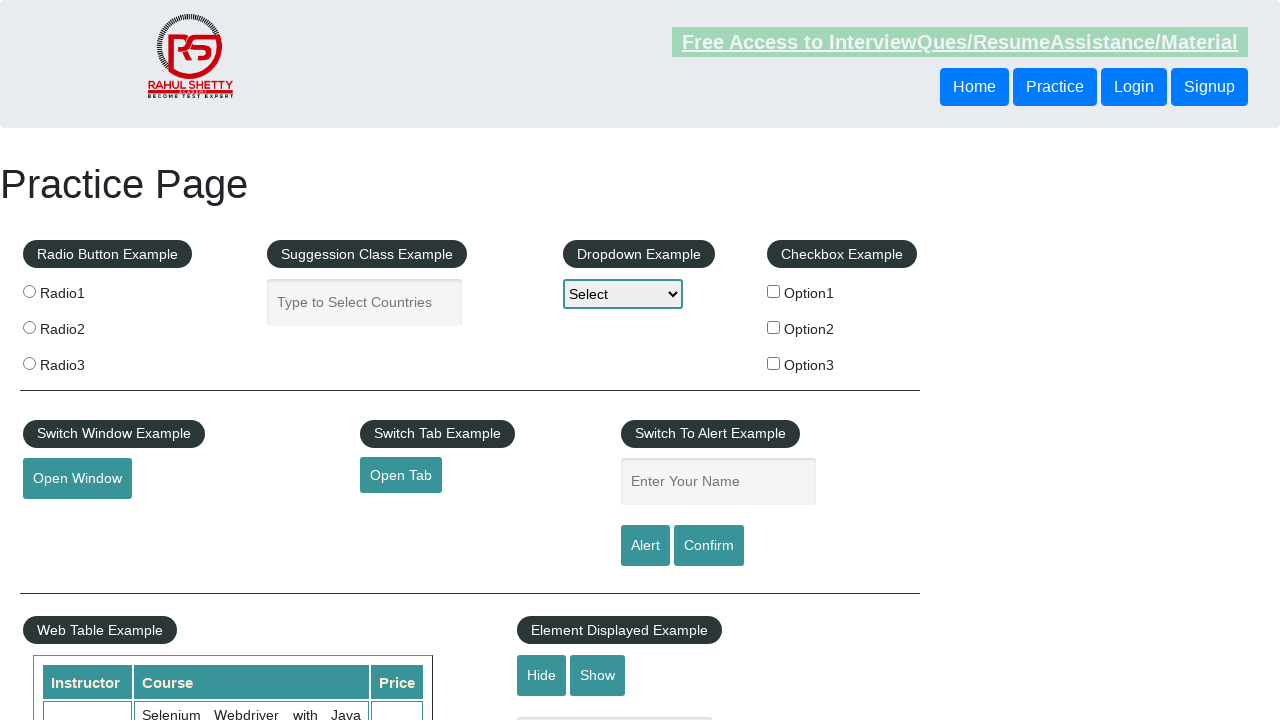